Tests completing a todo by adding an item, checking its checkbox, and verifying it gets marked as completed

Starting URL: https://demo.playwright.dev/todomvc

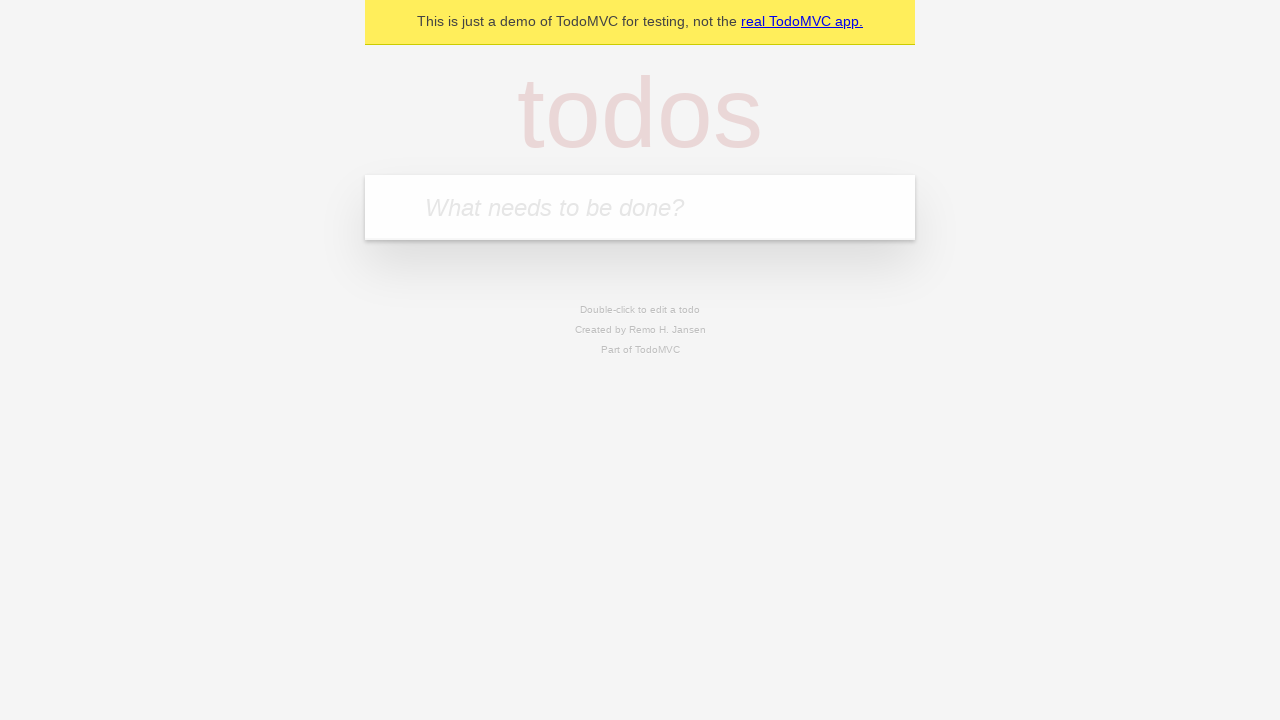

Located todo input field by placeholder 'What needs to be done?'
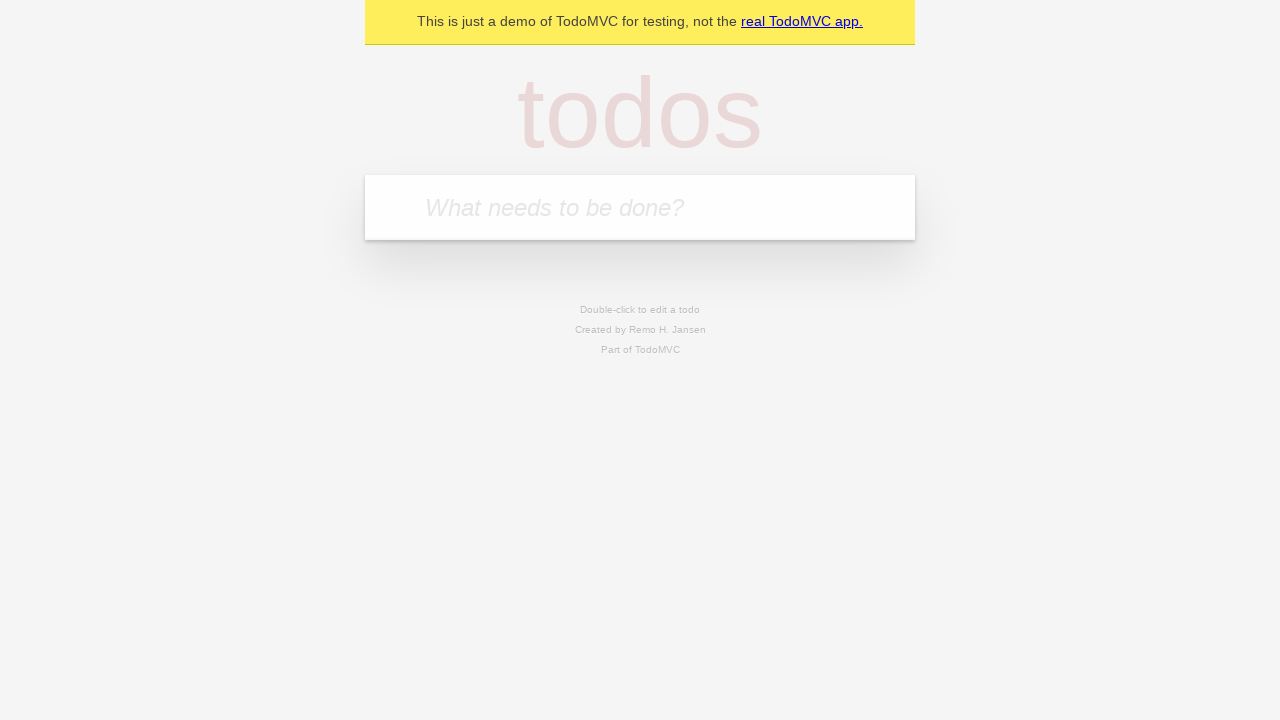

Filled todo input field with '宿題を終わらせる' on internal:attr=[placeholder="What needs to be done?"i]
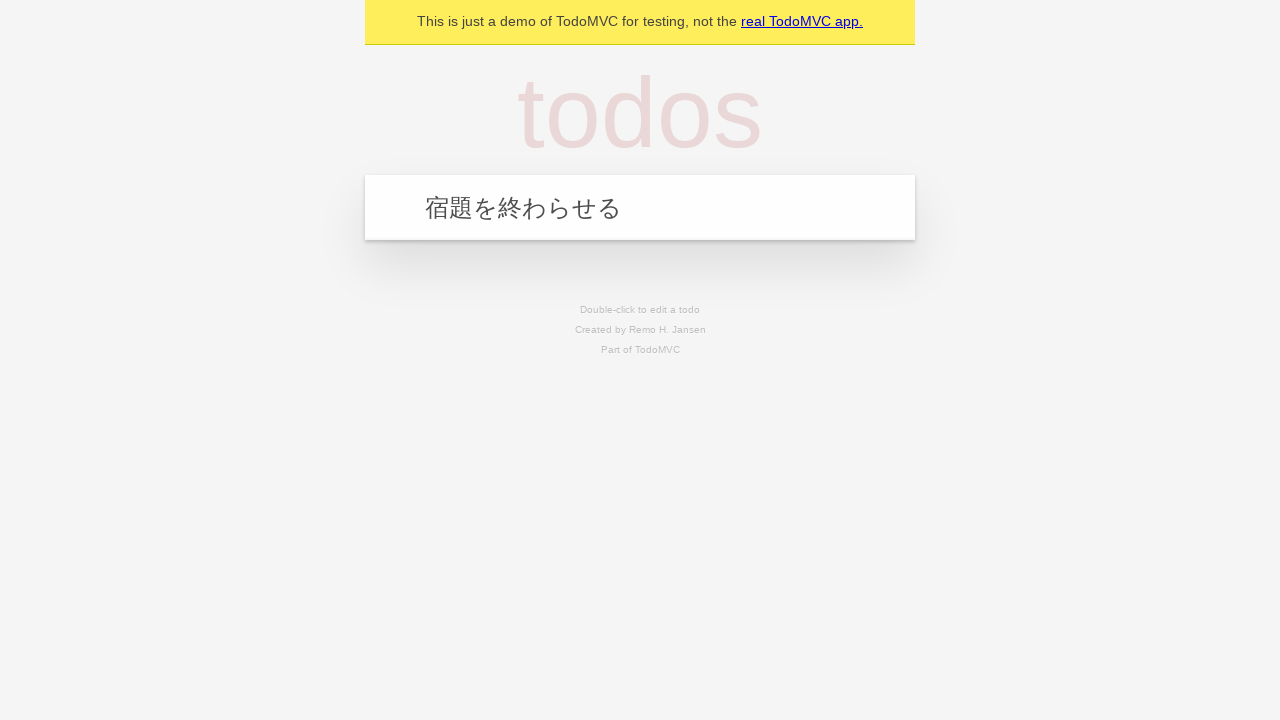

Pressed Enter to add the todo item on internal:attr=[placeholder="What needs to be done?"i]
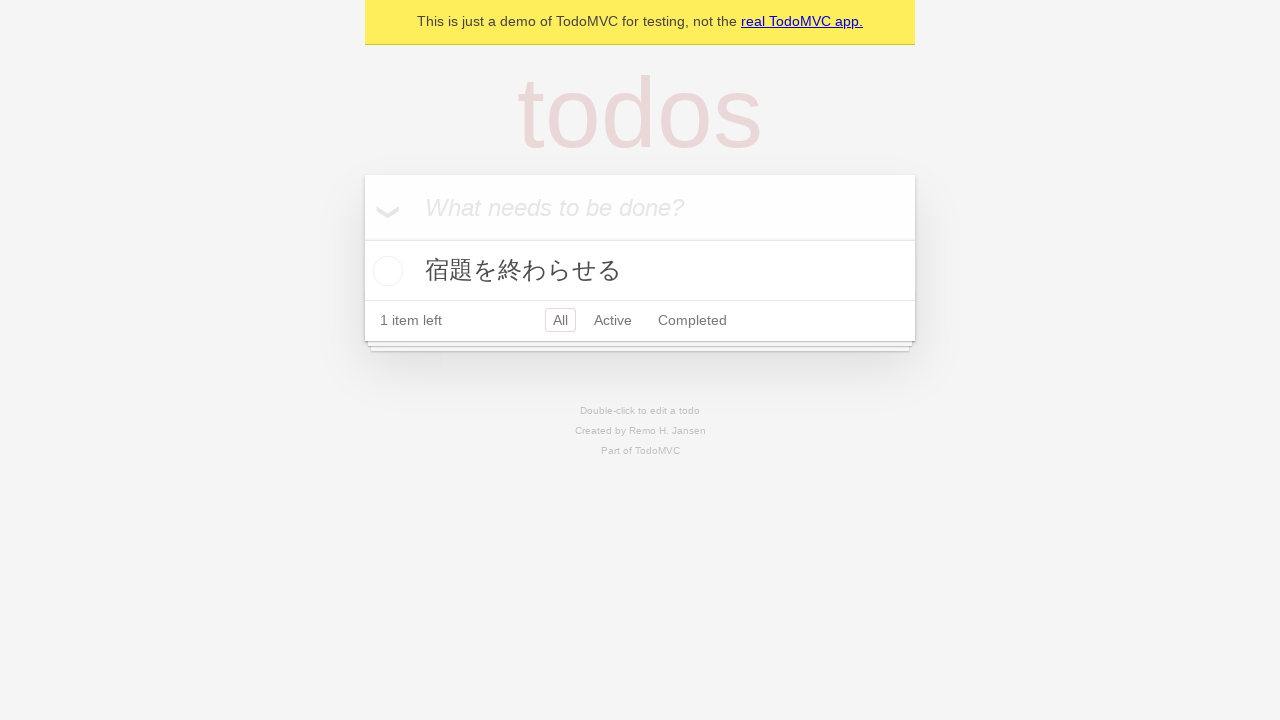

Todo item appeared in the list
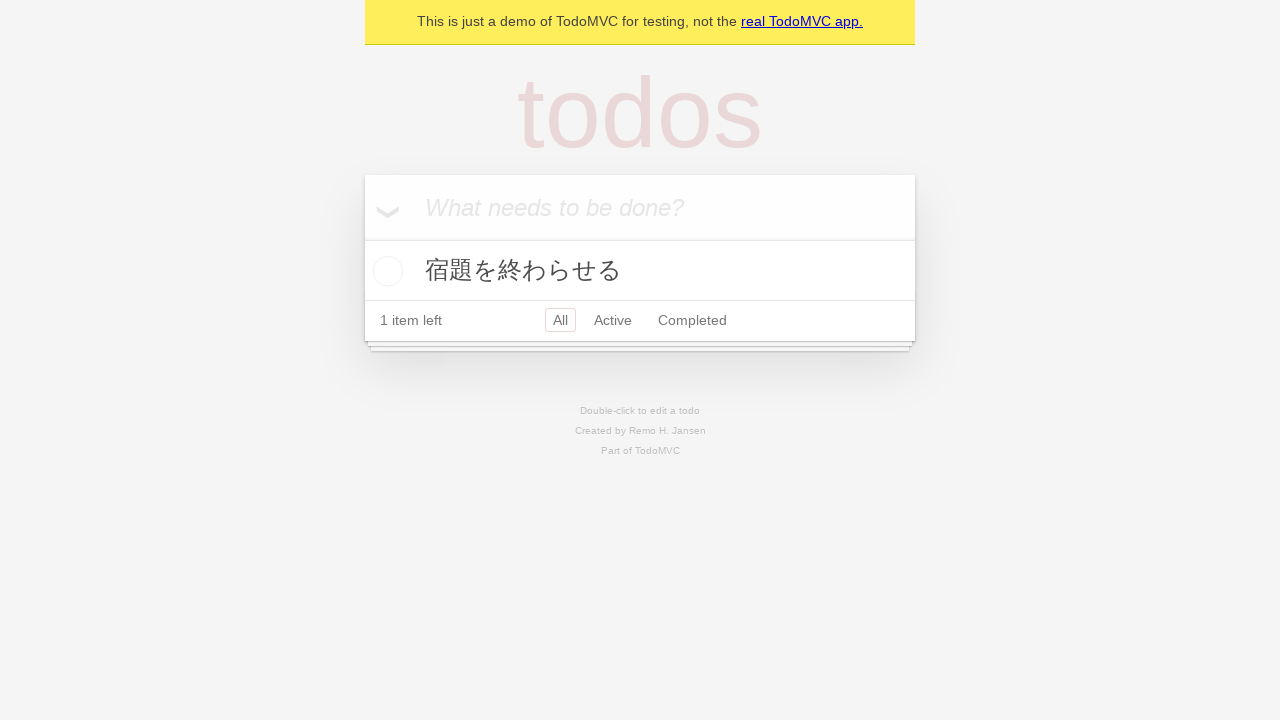

Checked the checkbox to mark todo as completed at (385, 271) on [data-testid='todo-item'] >> internal:role=checkbox
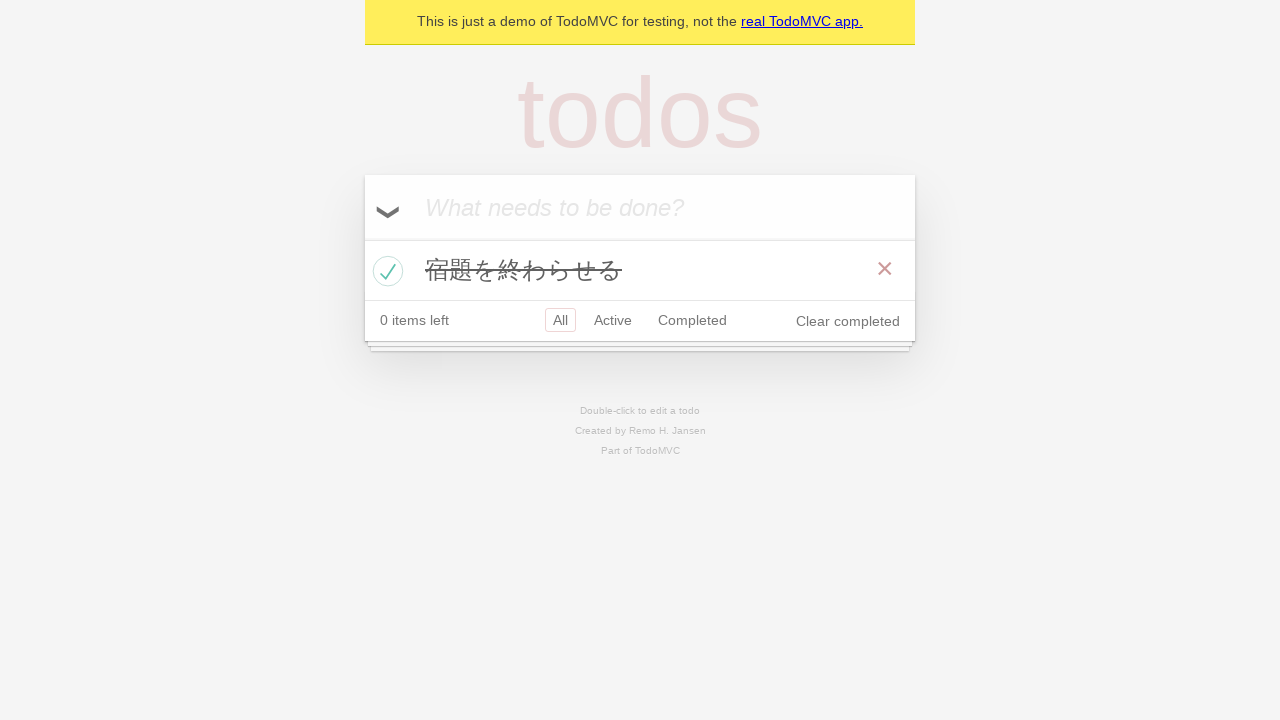

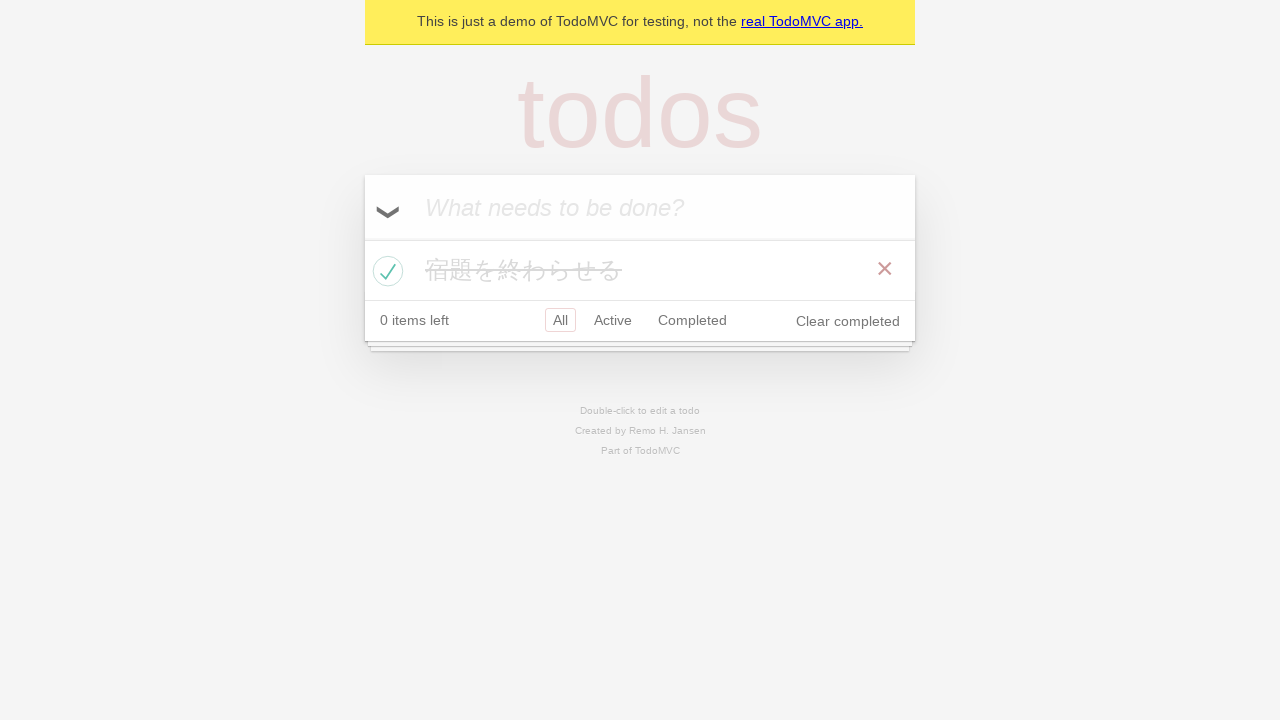